Tests adding a product to wishlist by clicking the heart icon on a product

Starting URL: https://demo.nopcommerce.com/

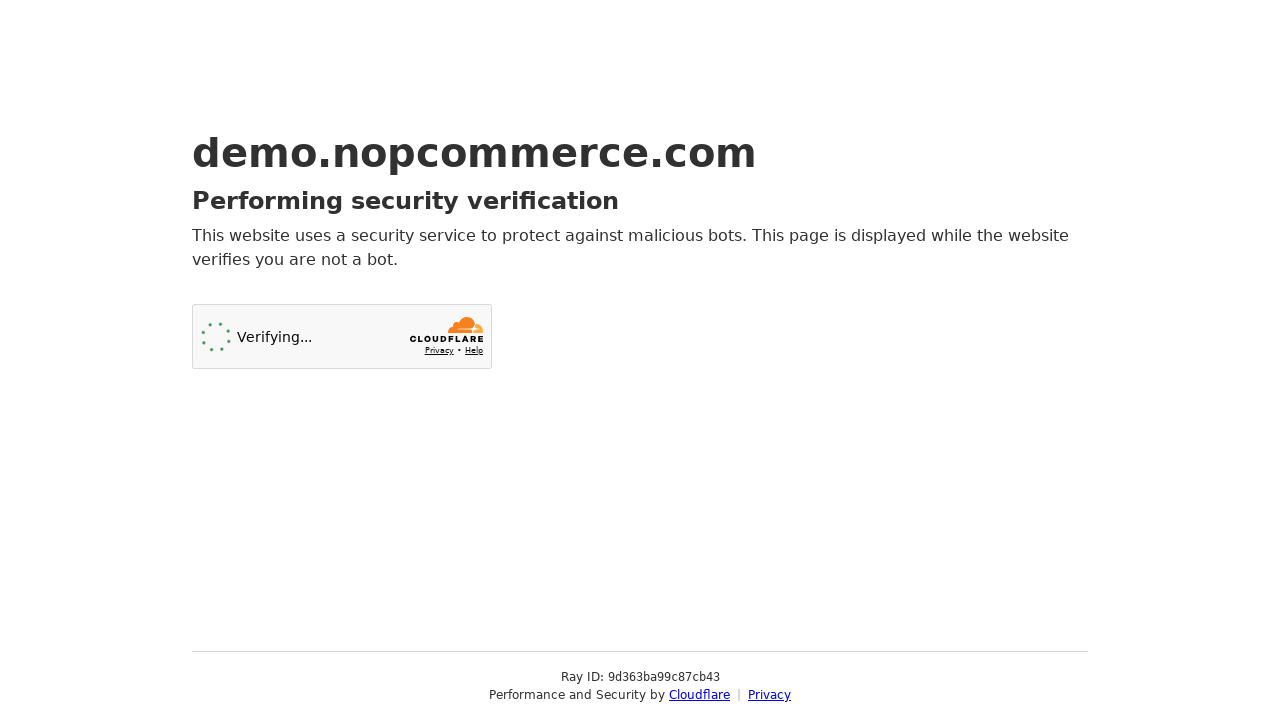

Located all product items on homepage
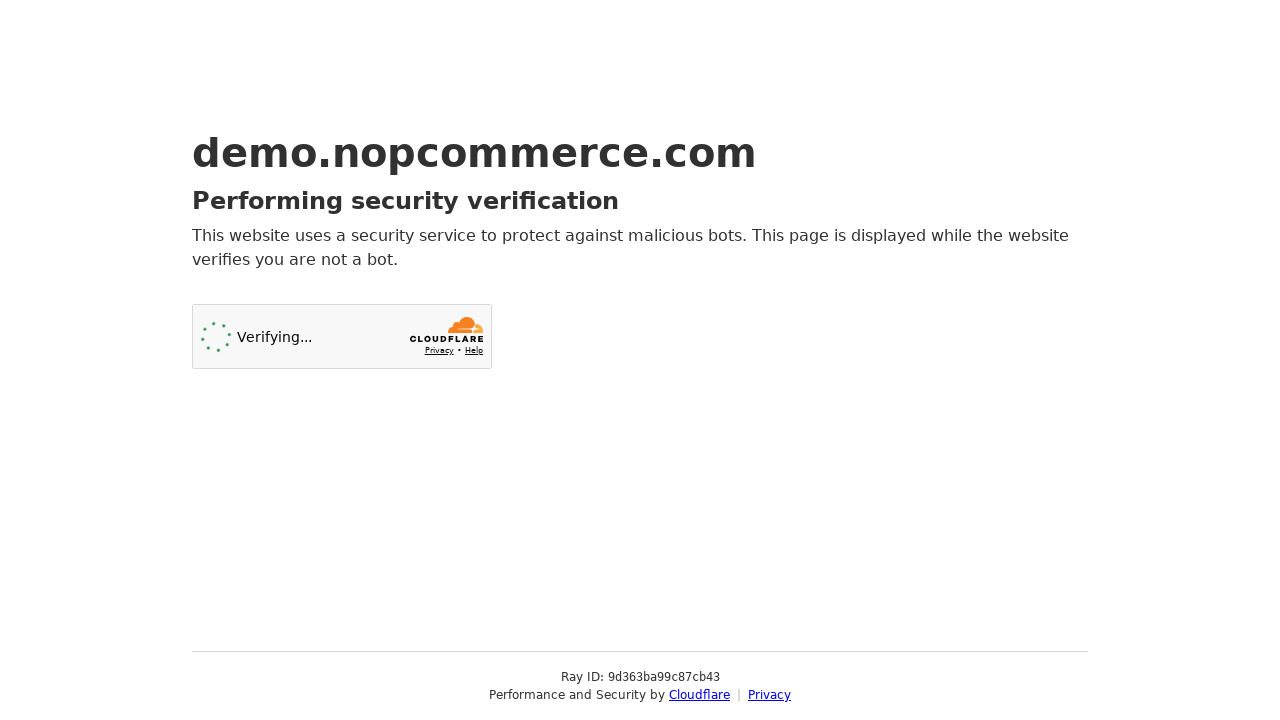

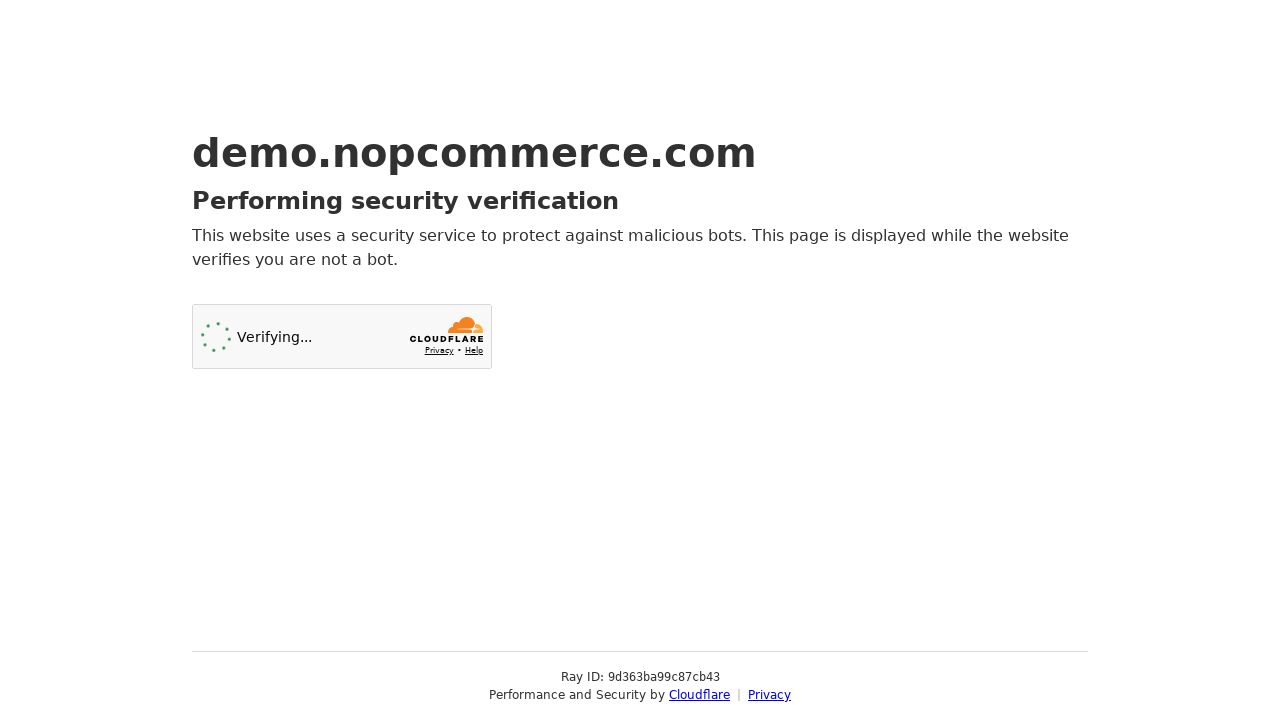